Tests browser navigation history by clicking a link, going back, forward, and reloading the page while verifying correct URLs

Starting URL: https://the-internet.herokuapp.com/

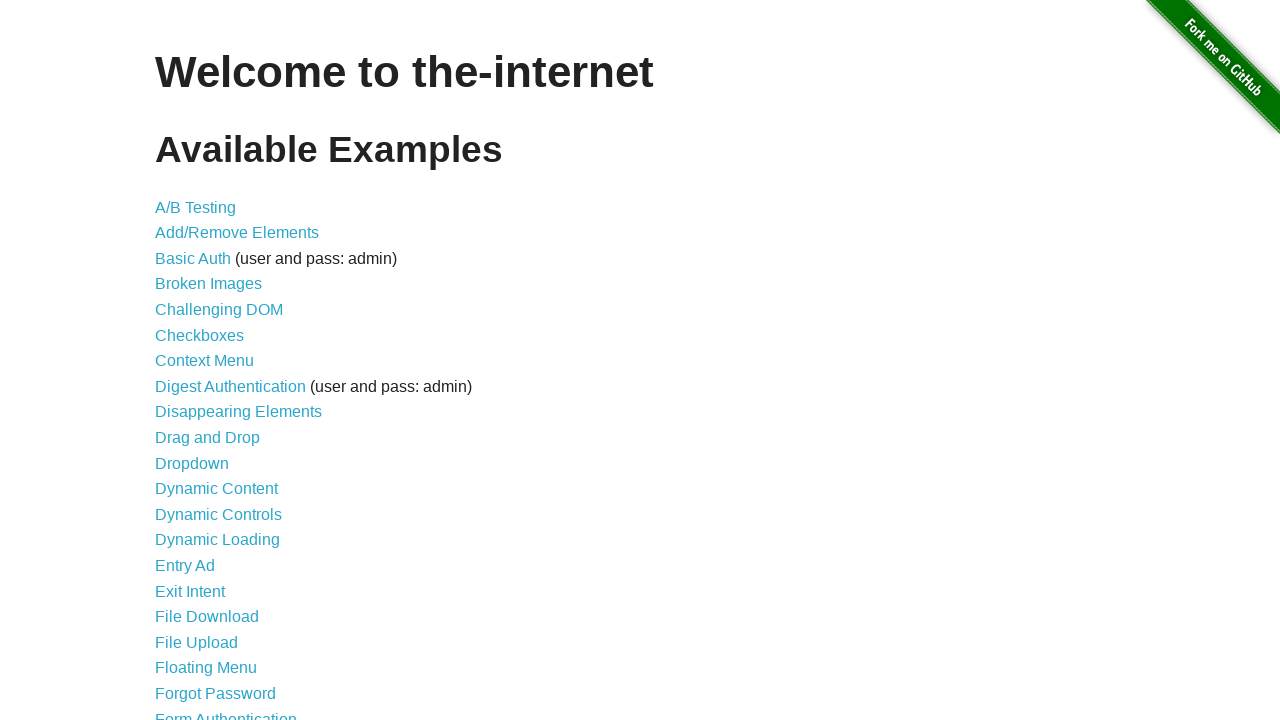

Clicked the 'A/B Testing' link at (196, 207) on a[href='/abtest']
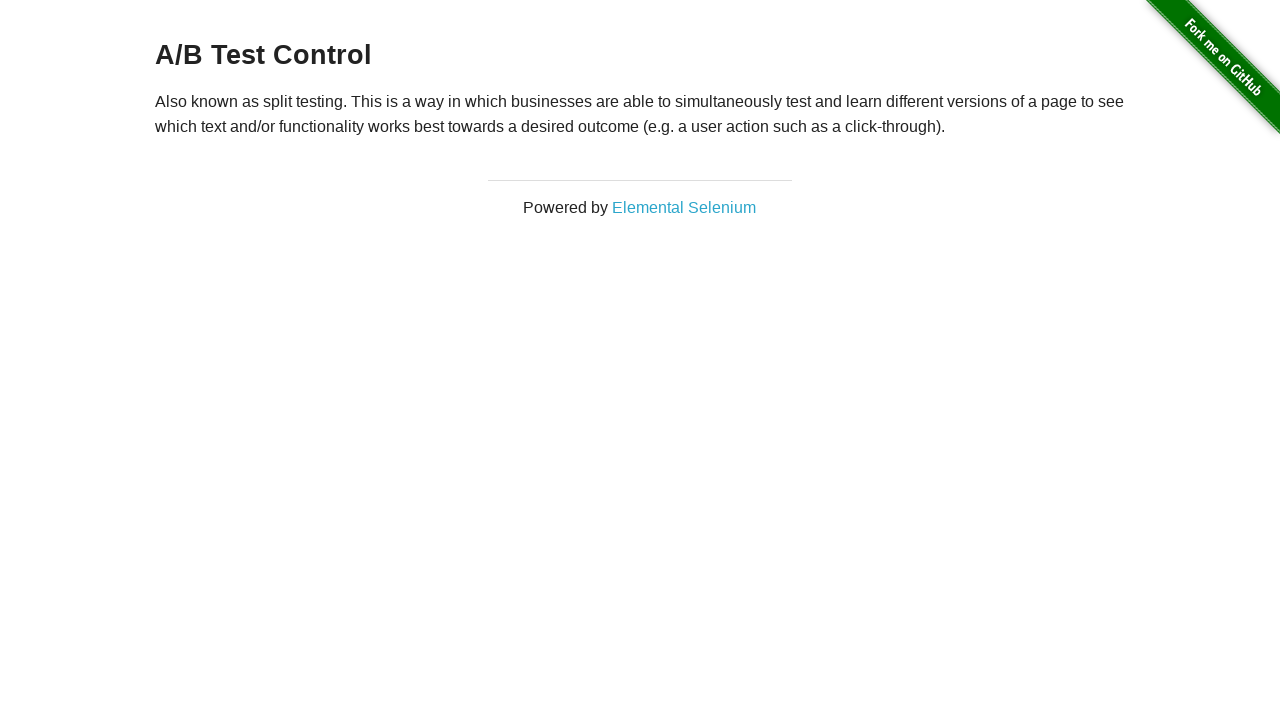

A/B Testing page loaded - h3 heading found
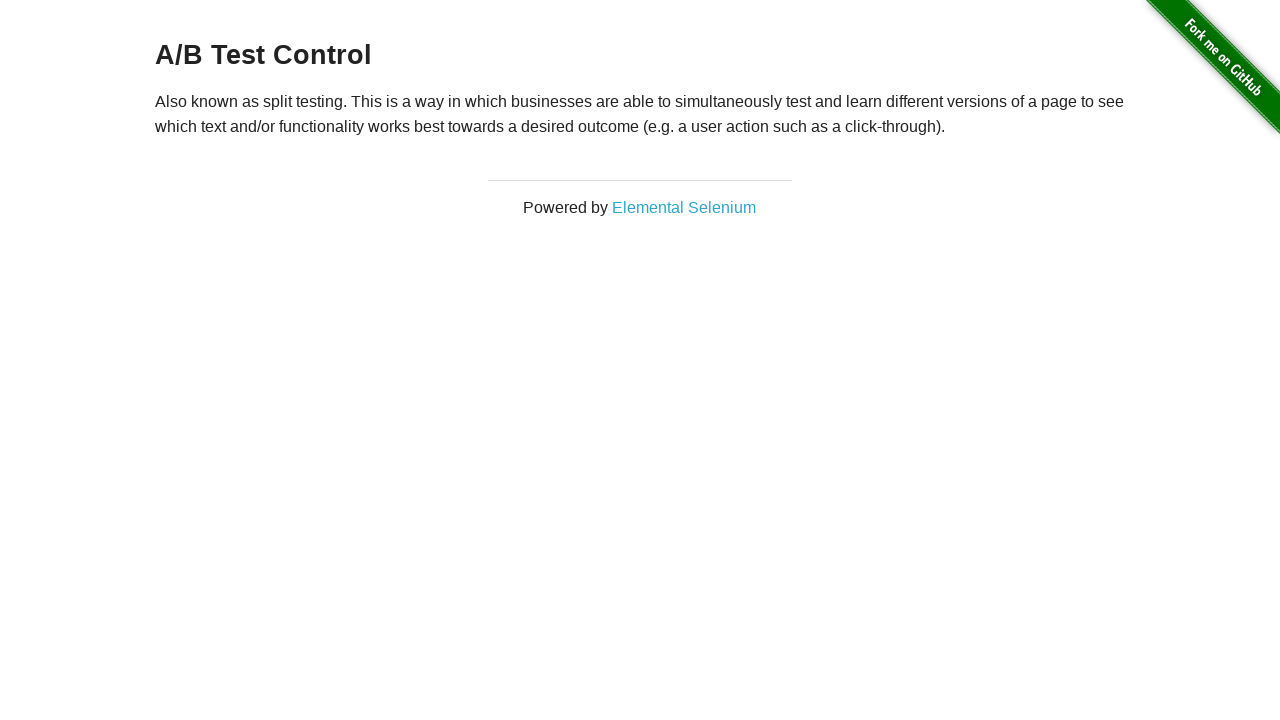

Navigated back in browser history
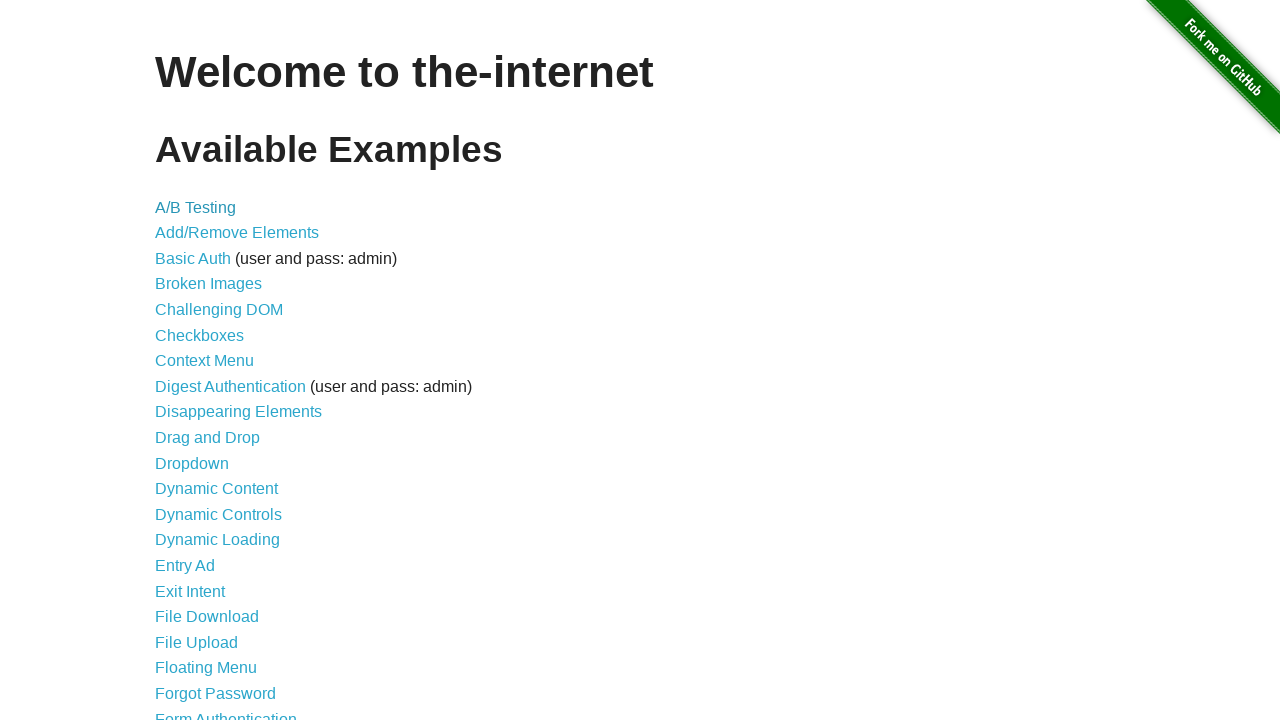

Verified navigation back to homepage
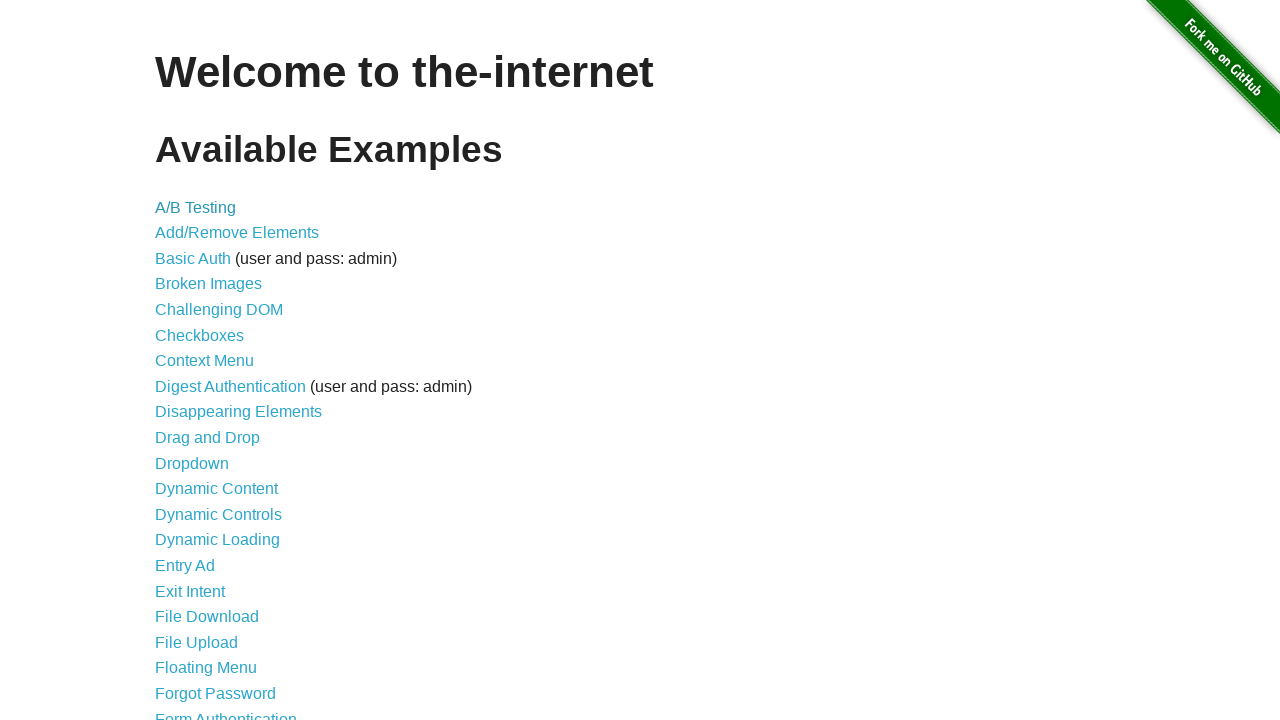

Navigated forward in browser history
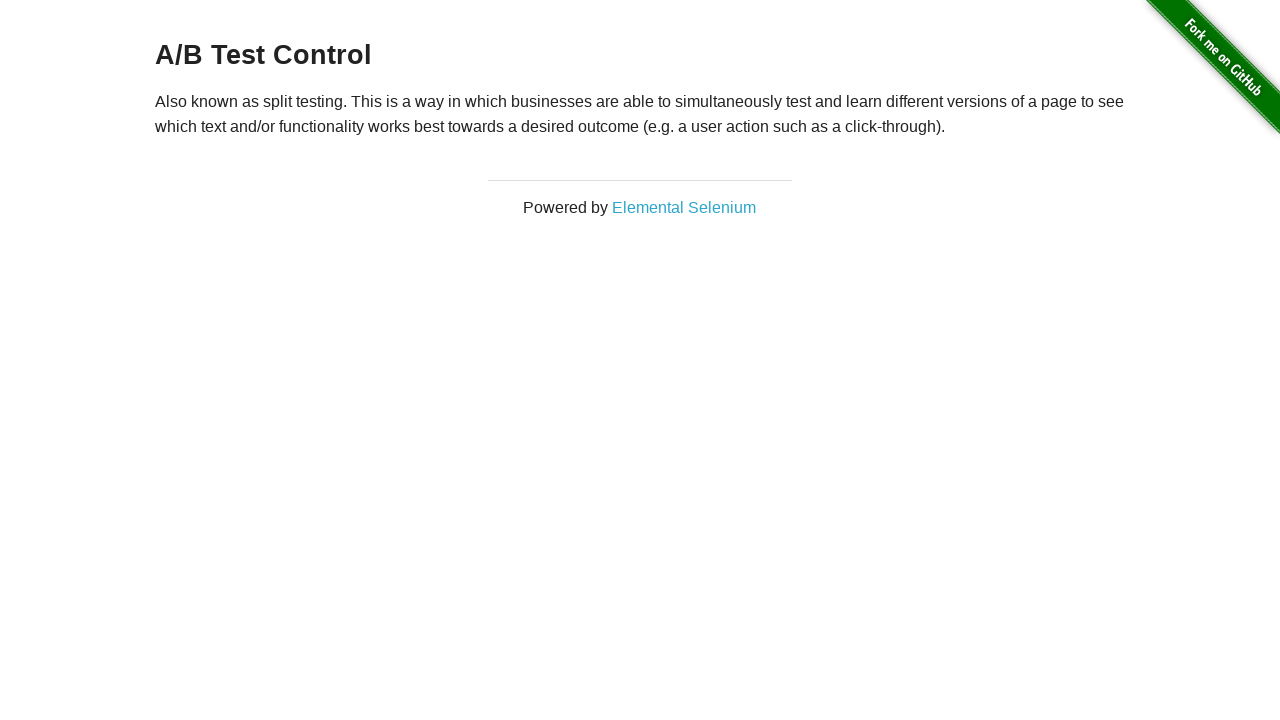

Verified navigation forward to A/B Testing page
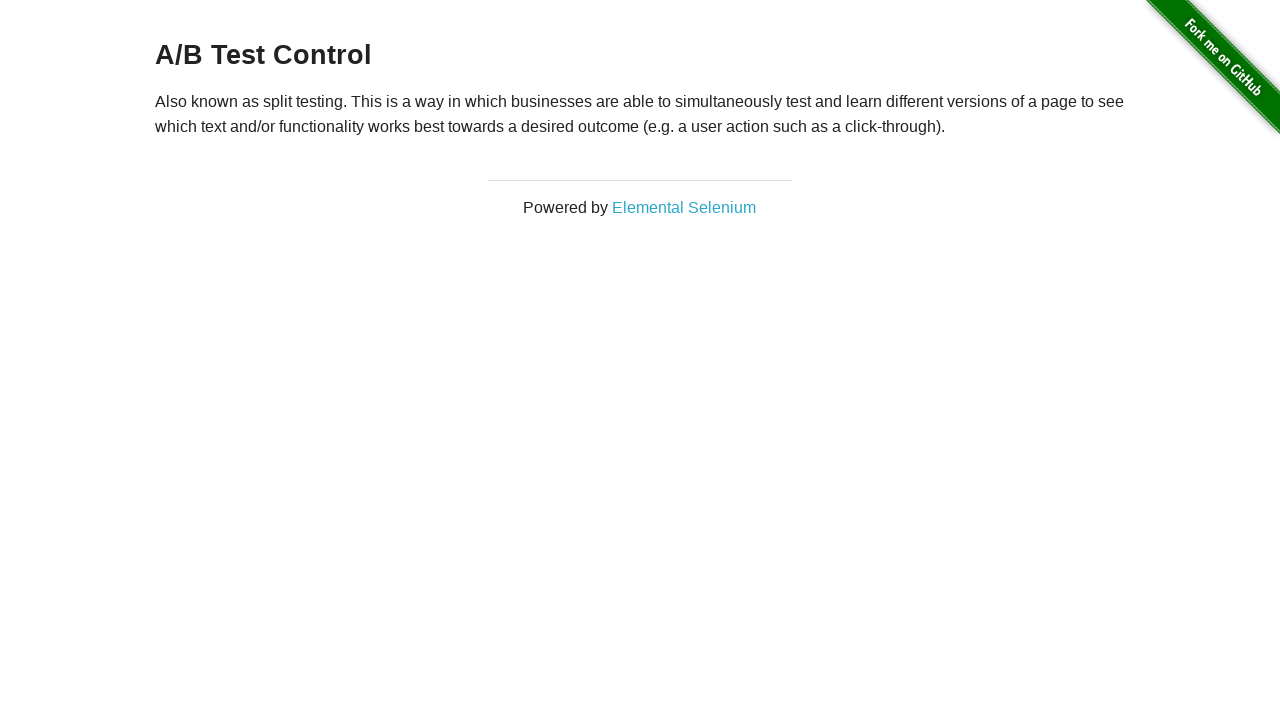

Reloaded the current A/B Testing page
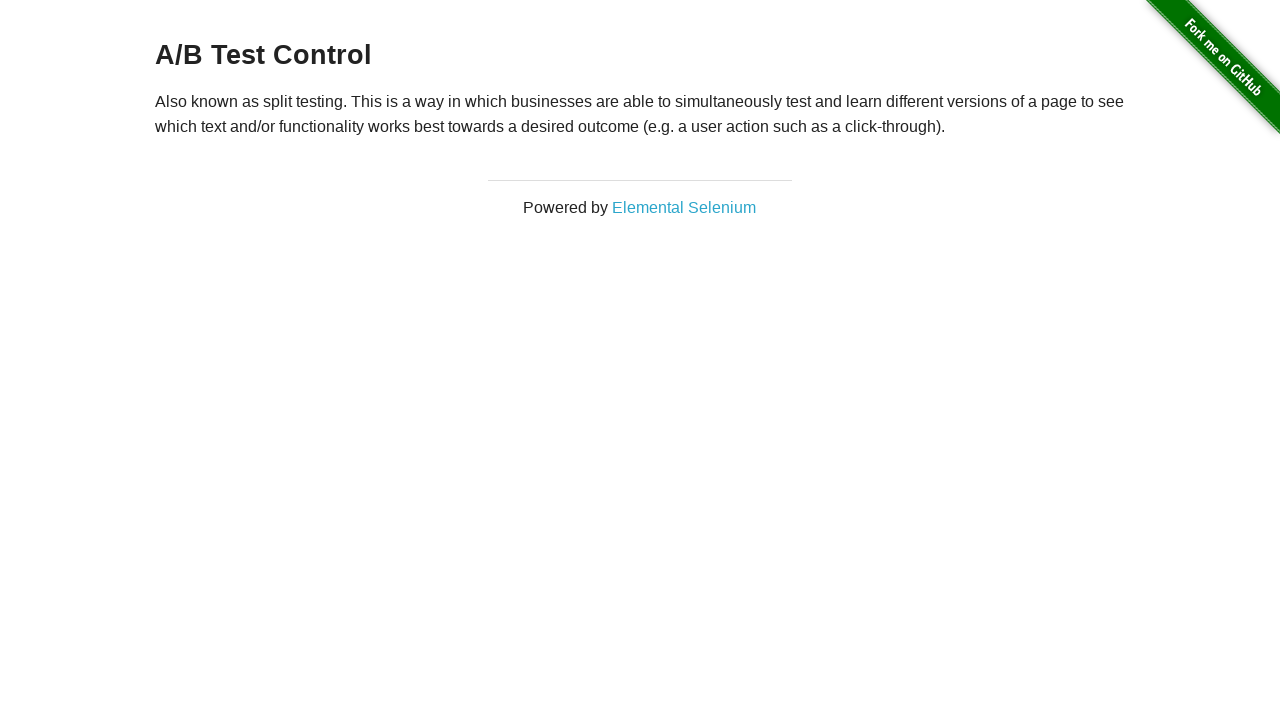

Verified page reload - h3 heading still present on A/B Testing page
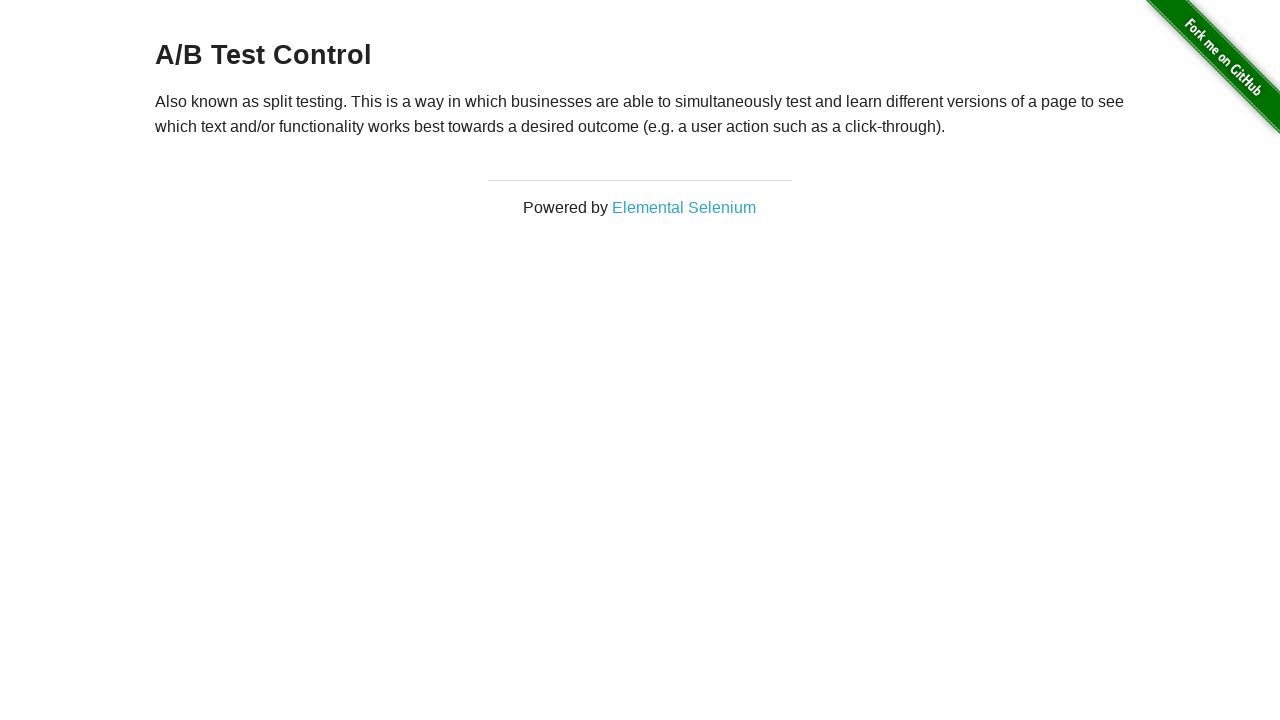

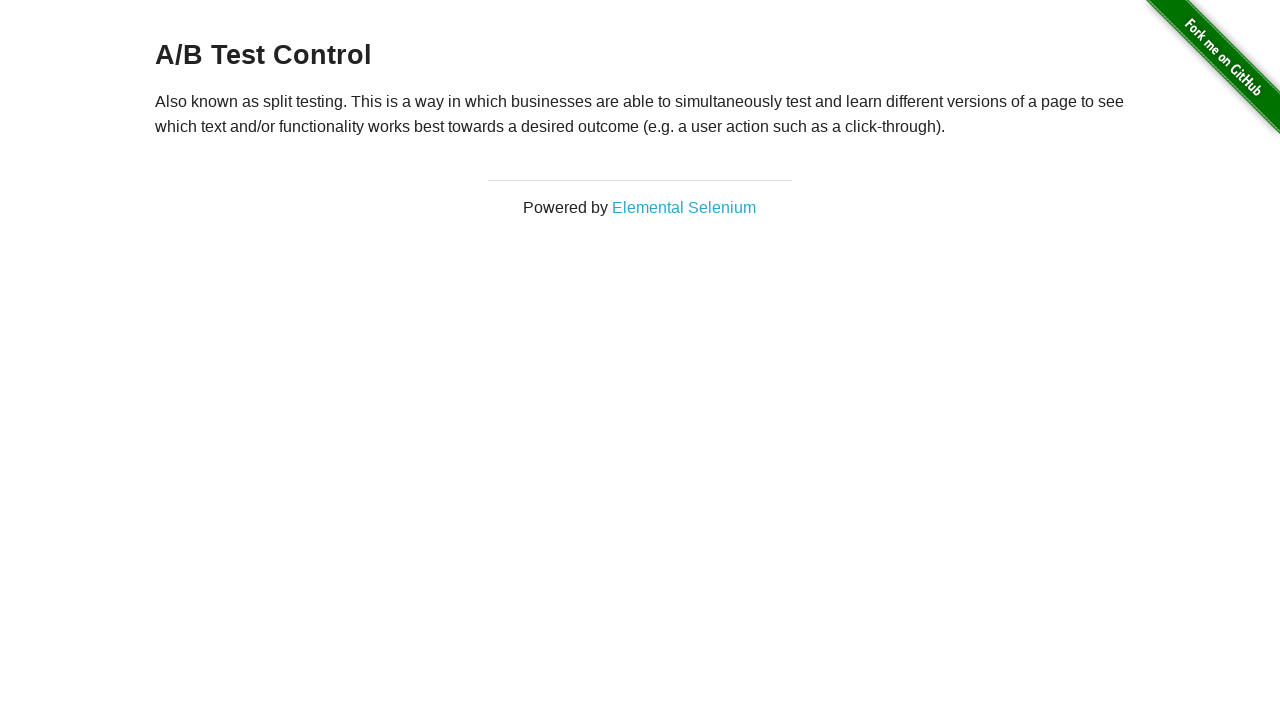